Tests checkbox functionality by verifying the initial state of two checkboxes, clicking the first checkbox to select it, and clicking the second checkbox to unselect it.

Starting URL: http://the-internet.herokuapp.com/checkboxes

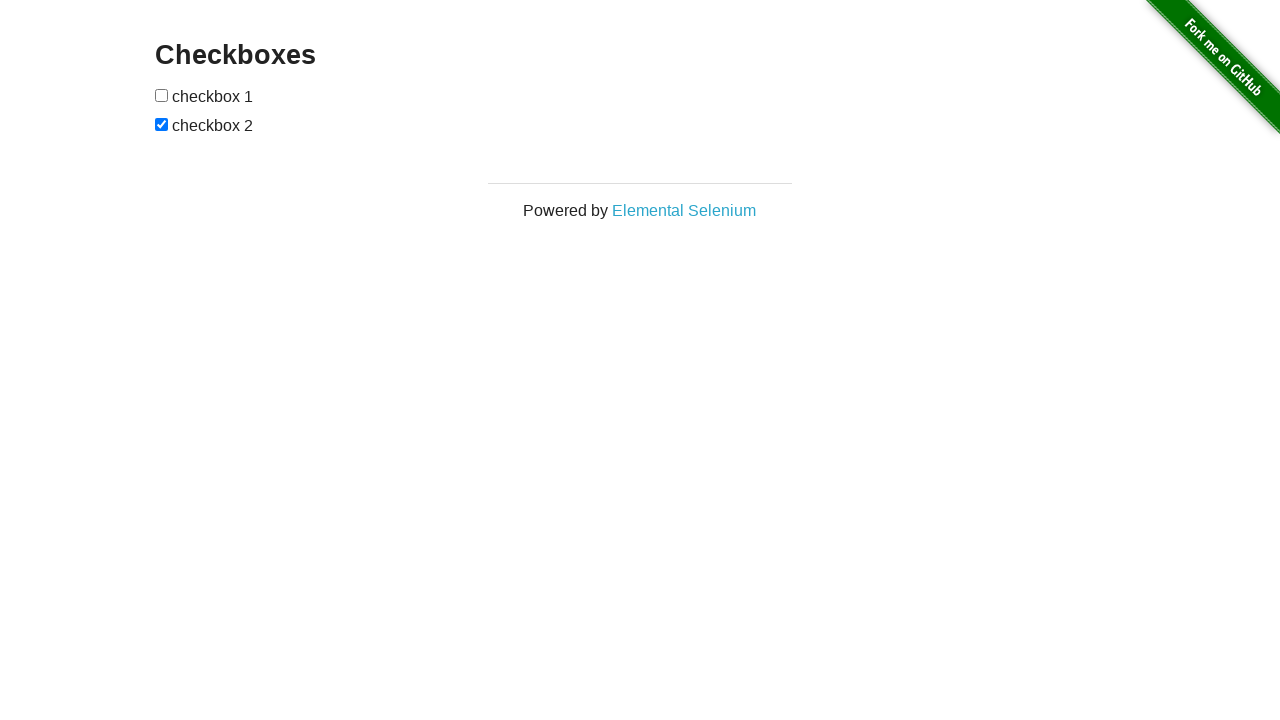

Located first checkbox element
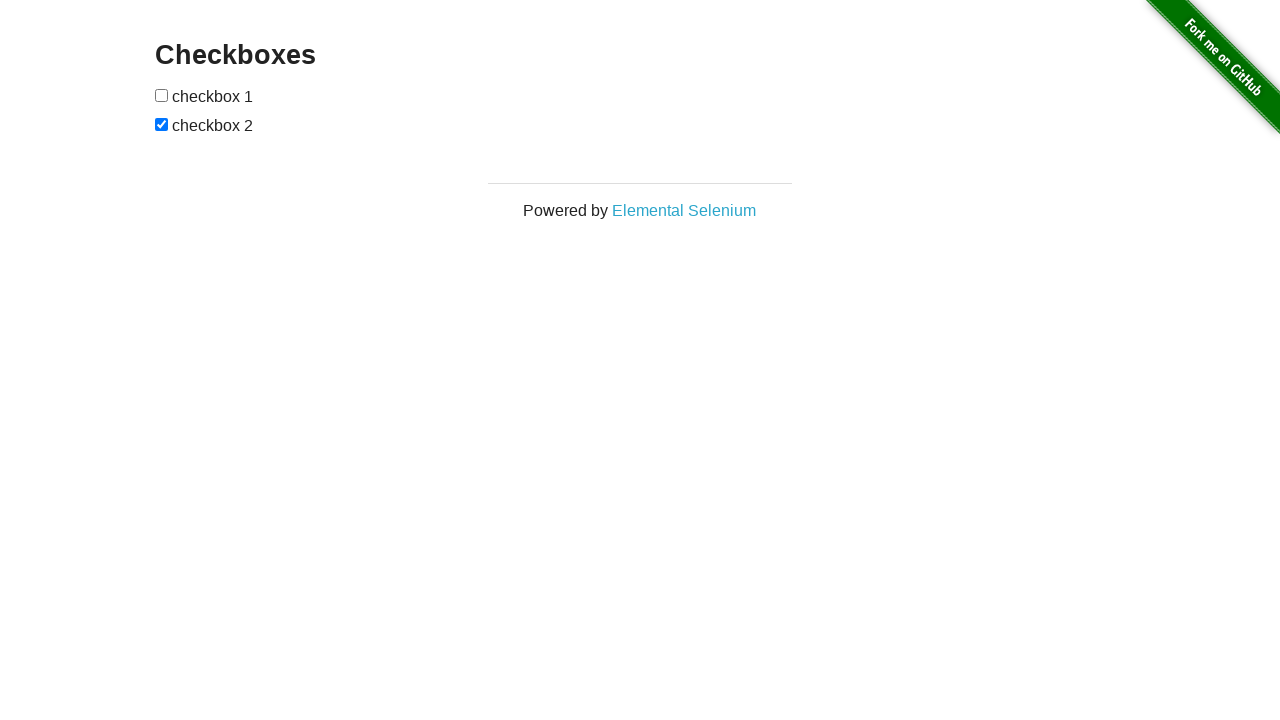

Verified first checkbox is unchecked initially
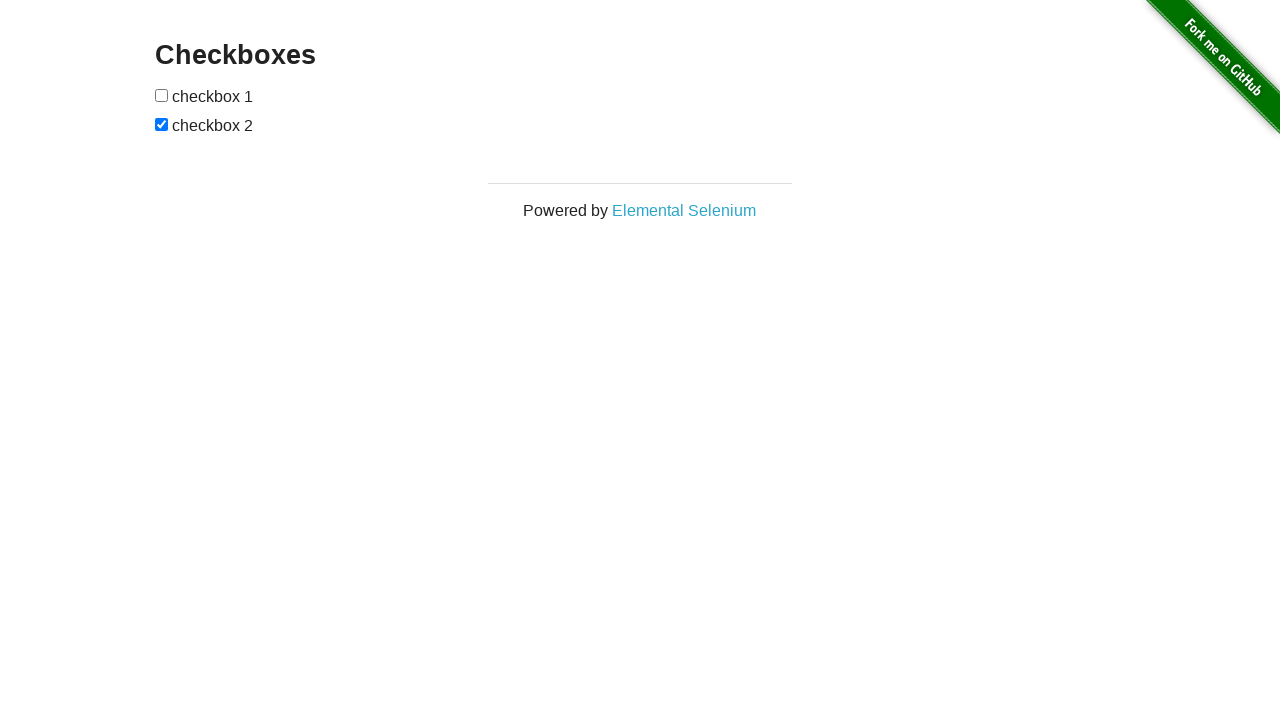

Clicked first checkbox to select it at (162, 95) on input[type='checkbox'] >> nth=0
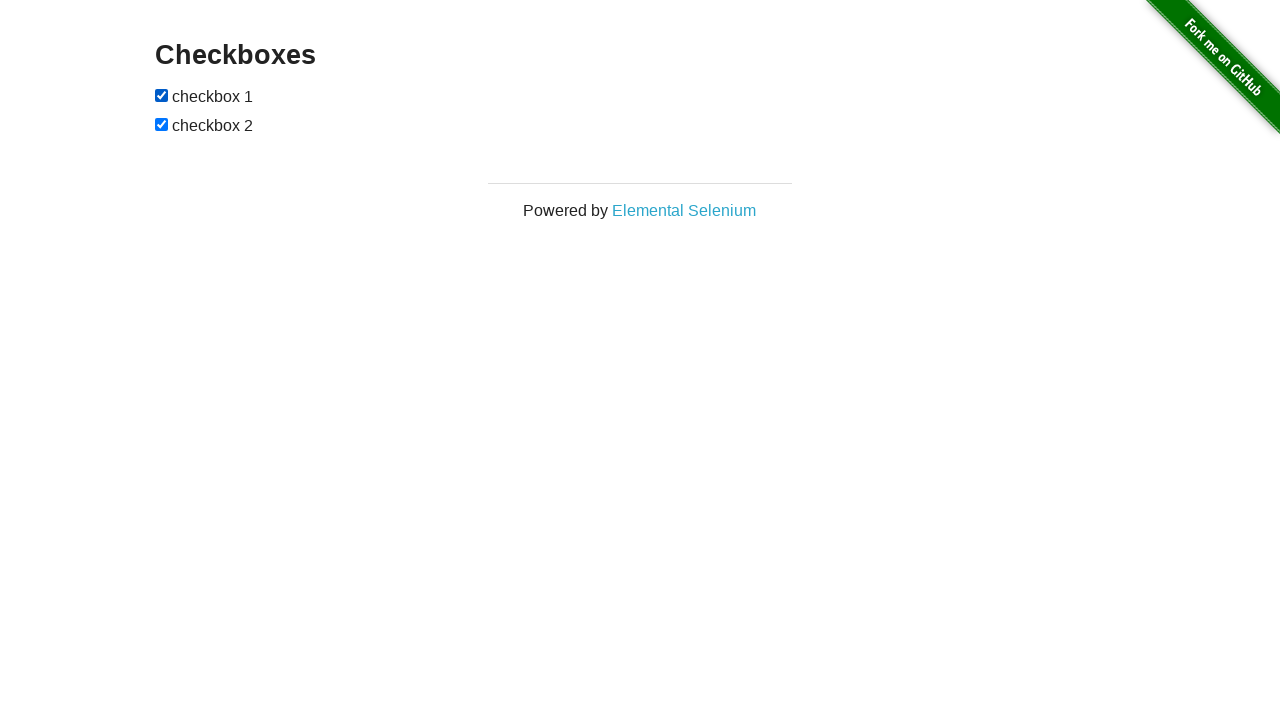

Verified first checkbox is now checked
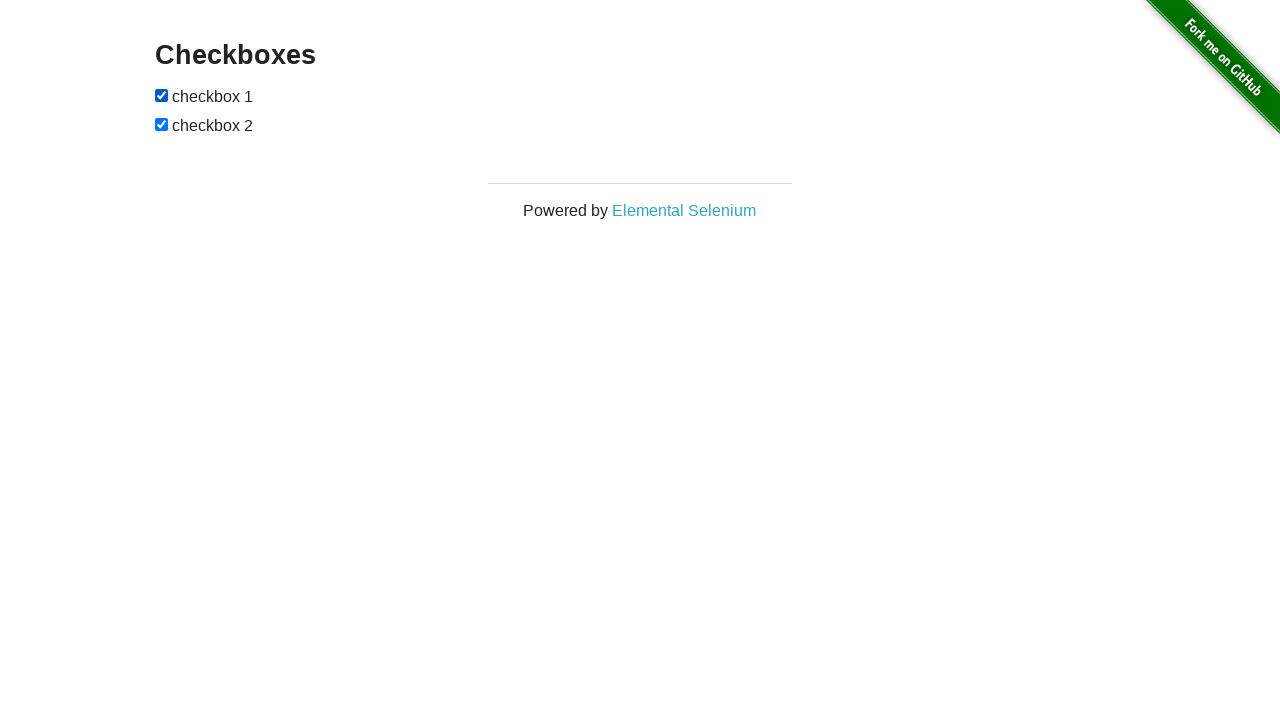

Located second checkbox element
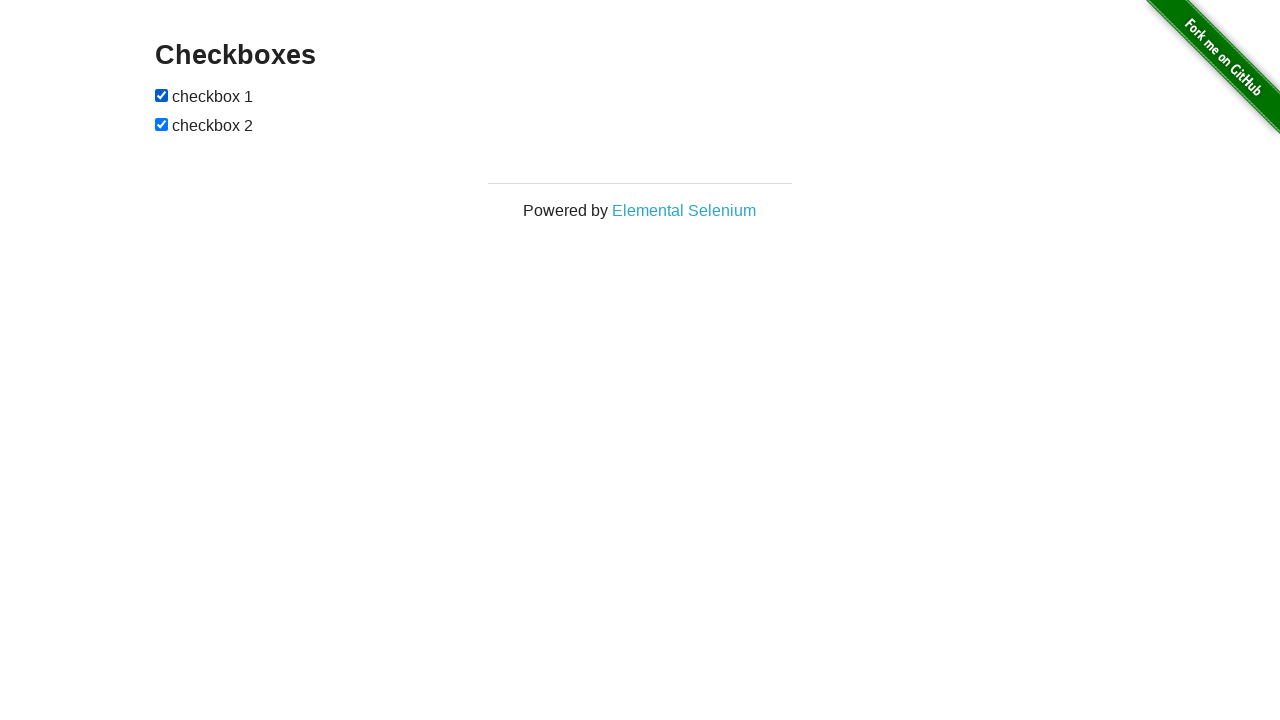

Verified second checkbox is checked initially
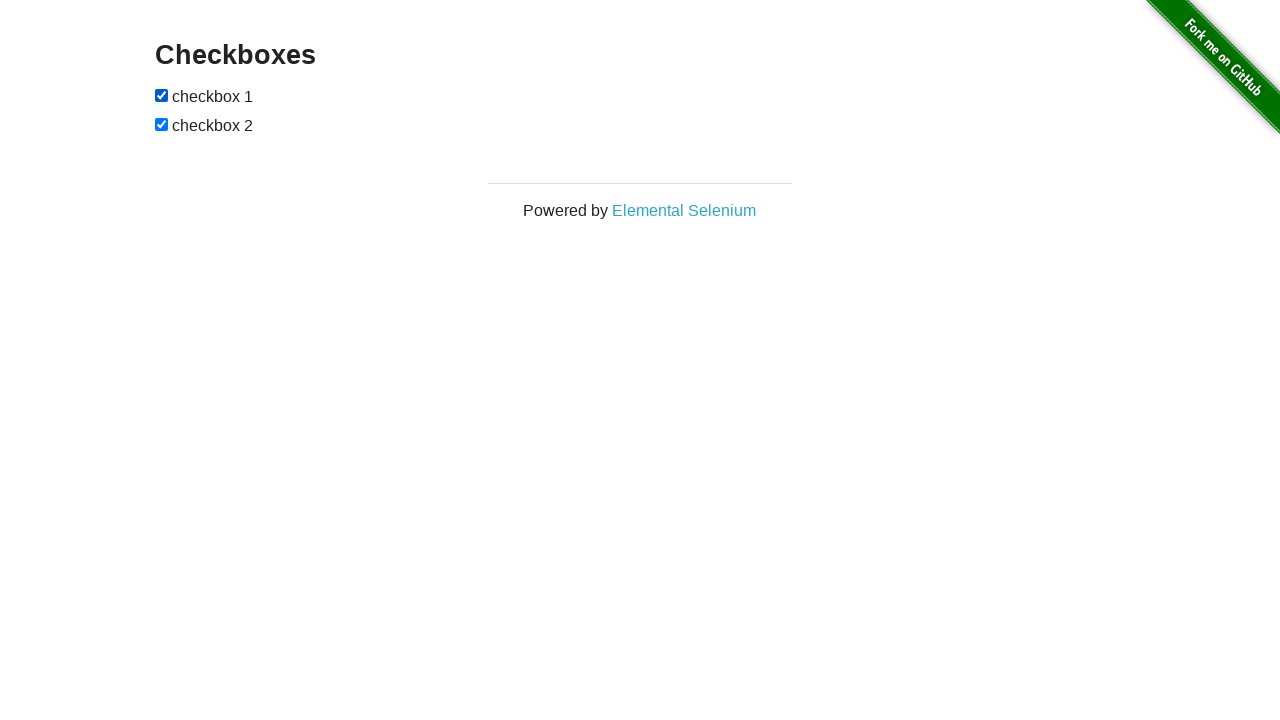

Clicked second checkbox to unselect it at (162, 124) on input[type='checkbox'] >> nth=1
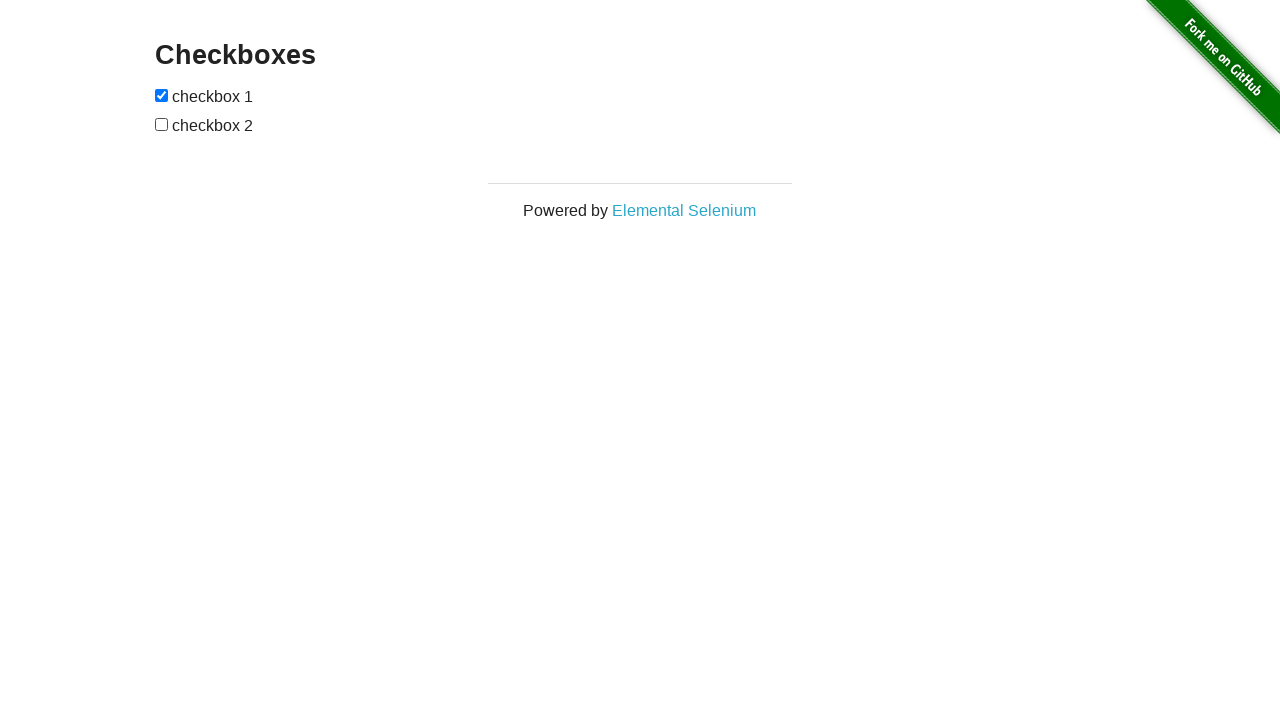

Verified second checkbox is now unchecked
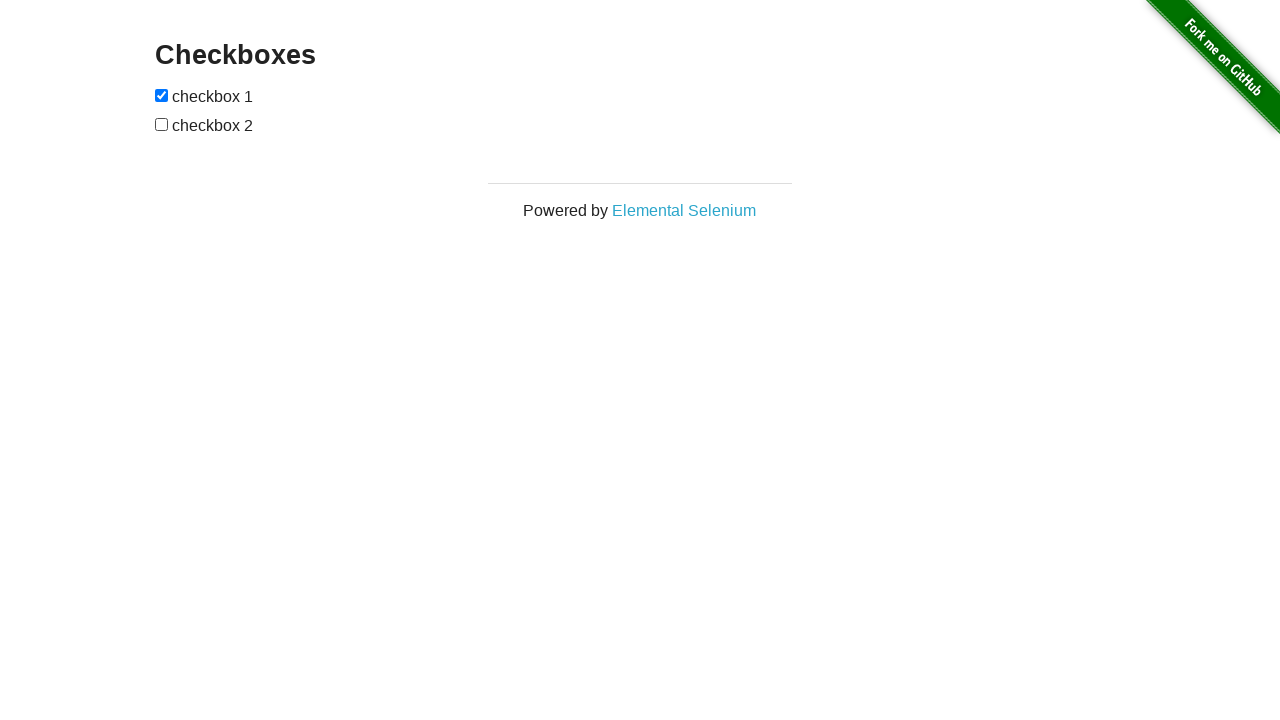

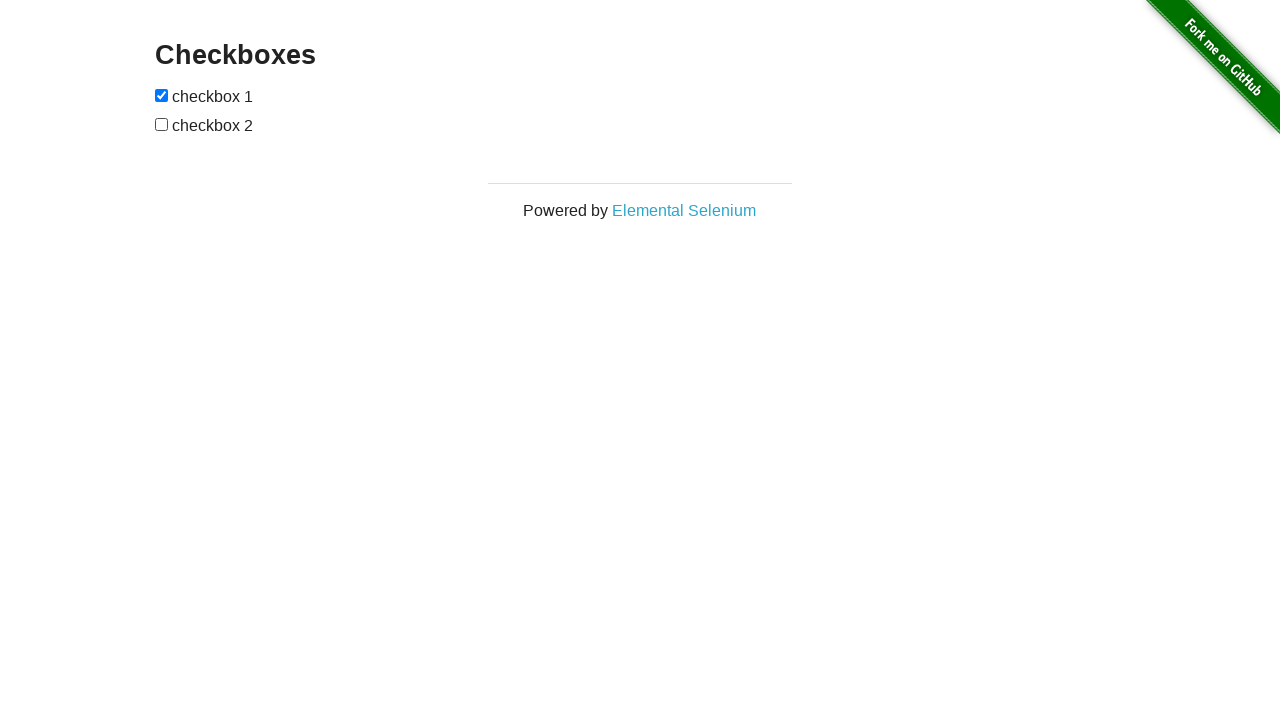